Tests JavaScript execution by getting a link element via JavaScript, clicking it, and verifying navigation to a different page

Starting URL: https://bonigarcia.dev/selenium-webdriver-java/

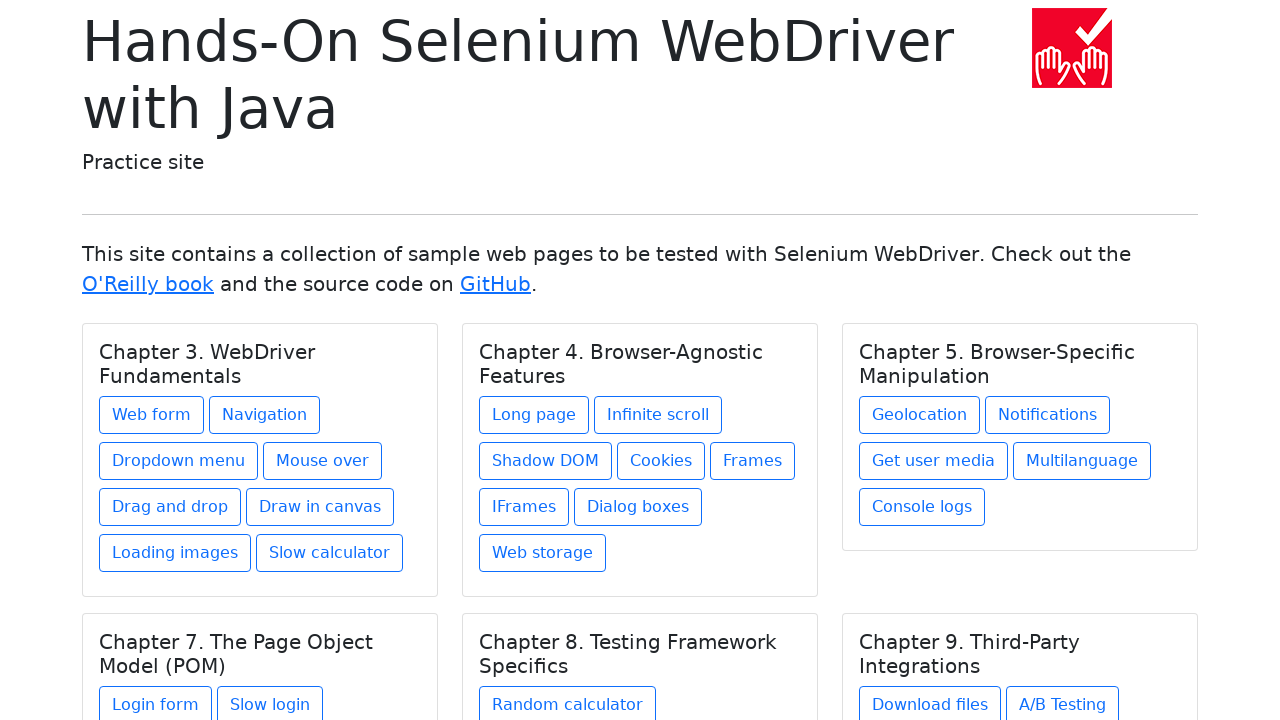

Stored initial URL from starting page
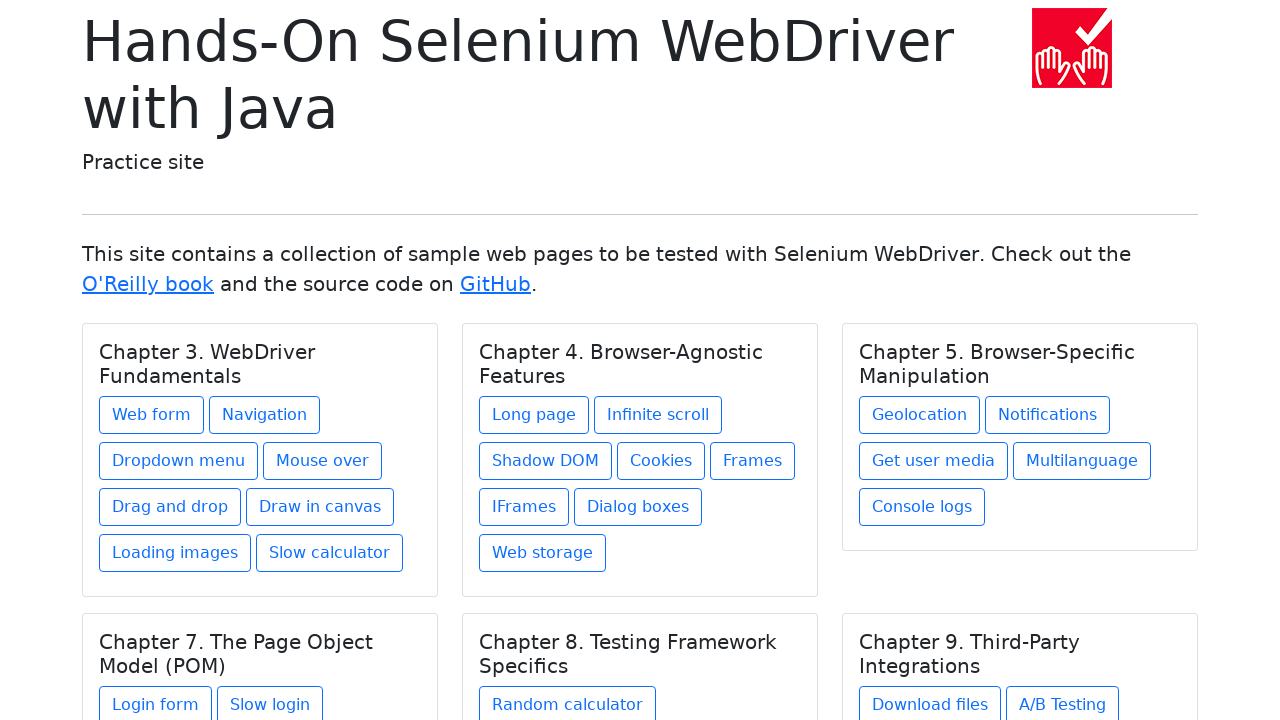

Retrieved third anchor element via JavaScript
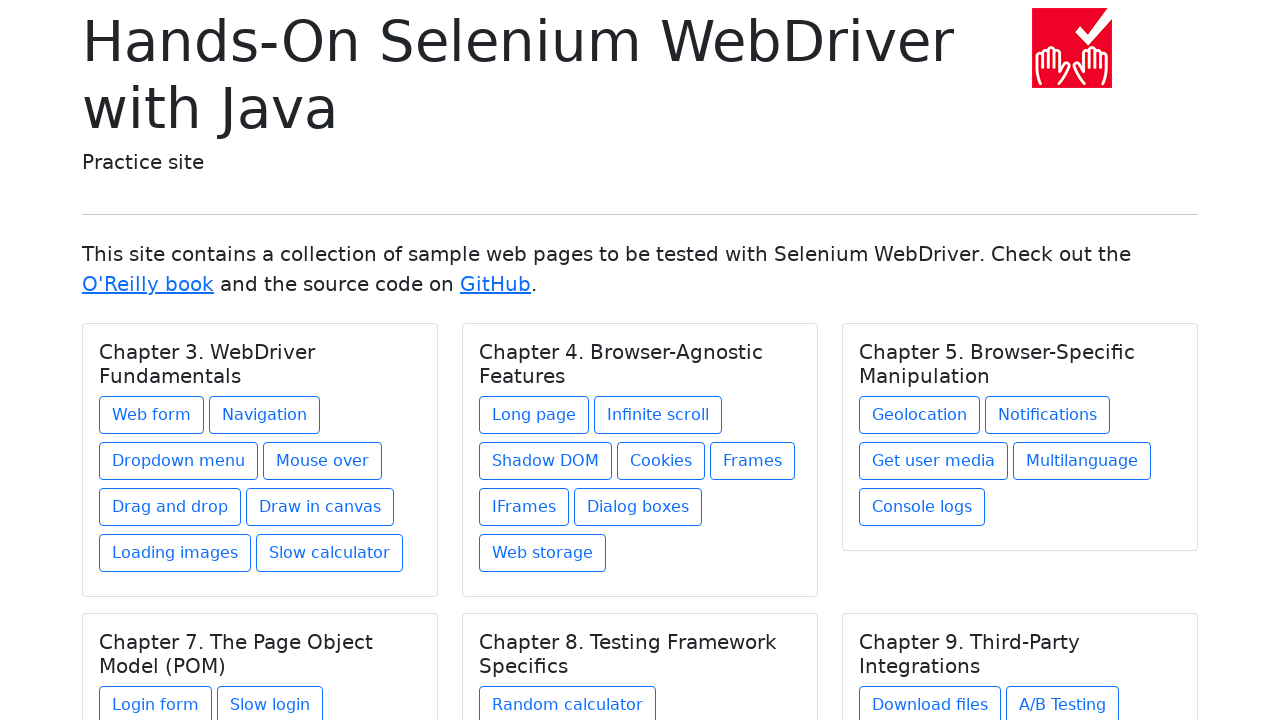

Clicked the third link on the page at (496, 284) on a >> nth=2
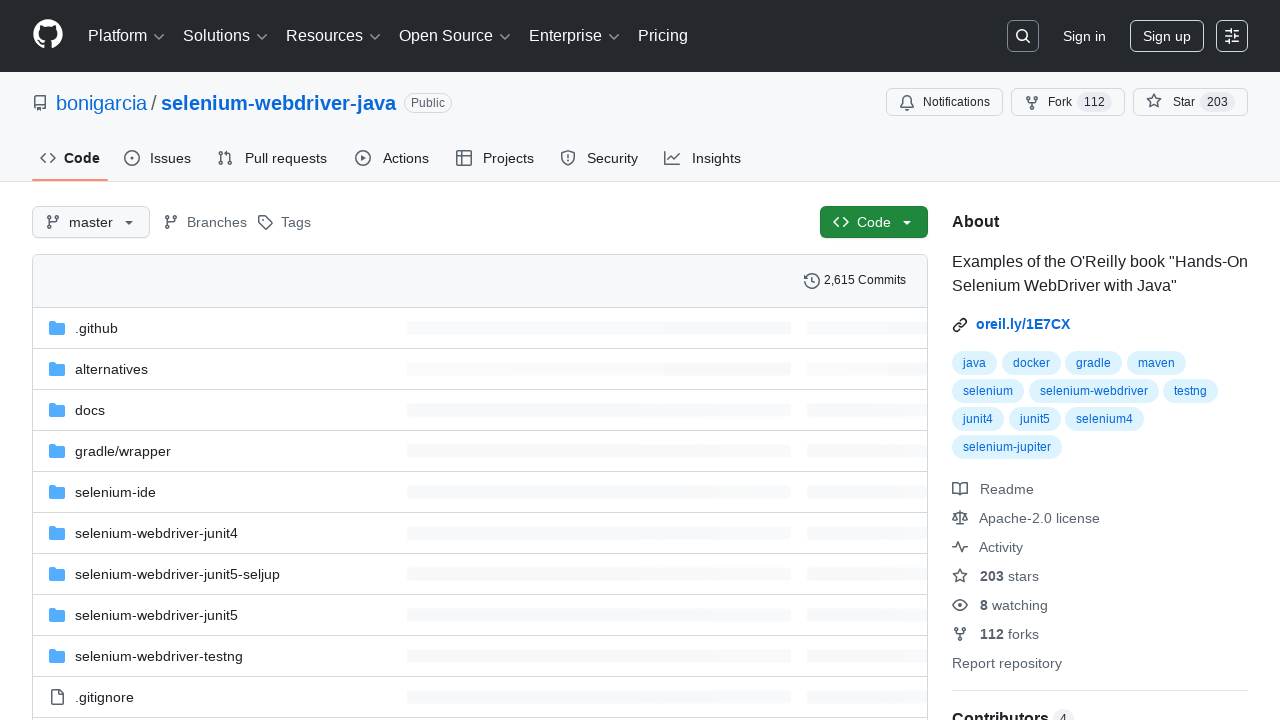

Waited for page load to complete after navigation
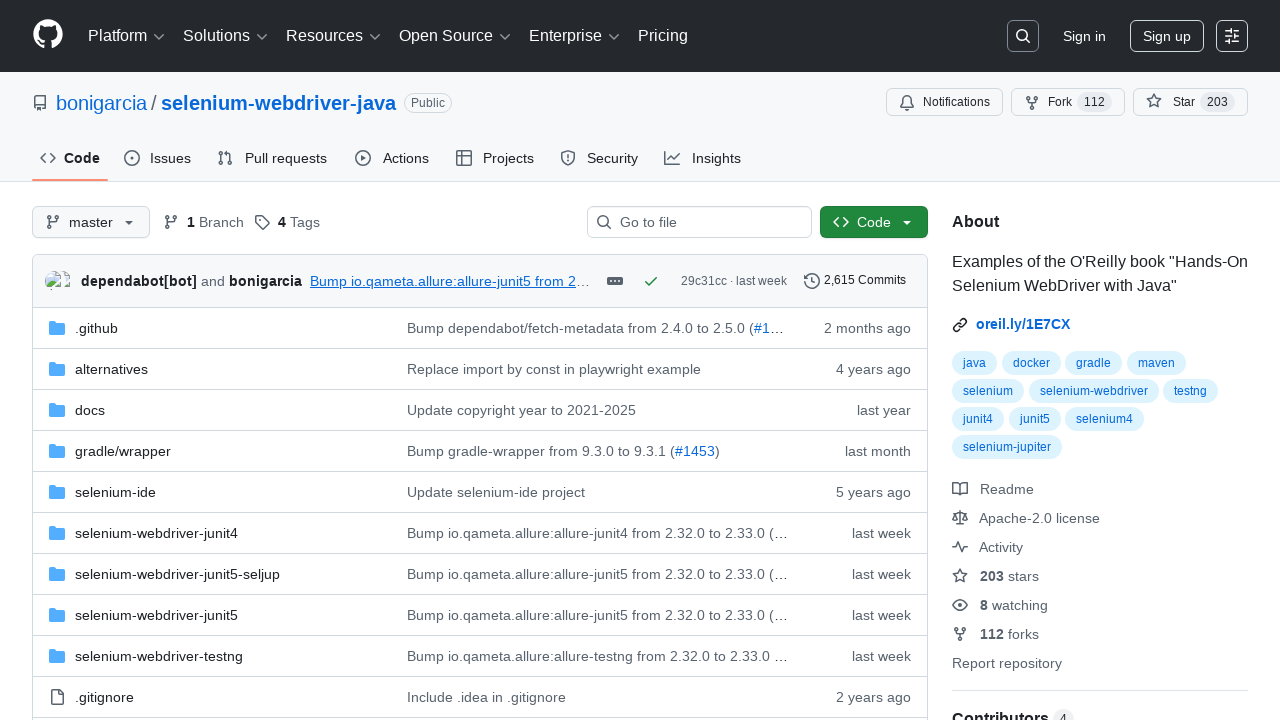

Verified navigation to different URL - assertion passed
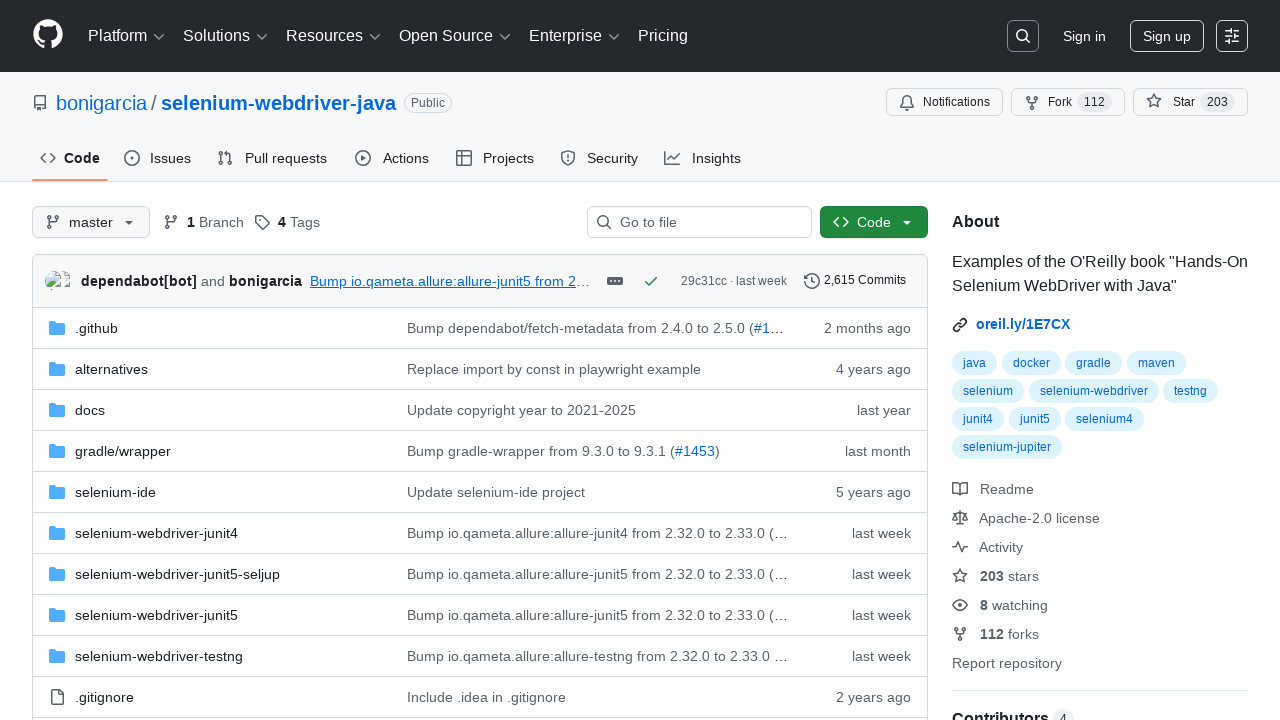

Executed JavaScript with argument 'Hello world!' and received result
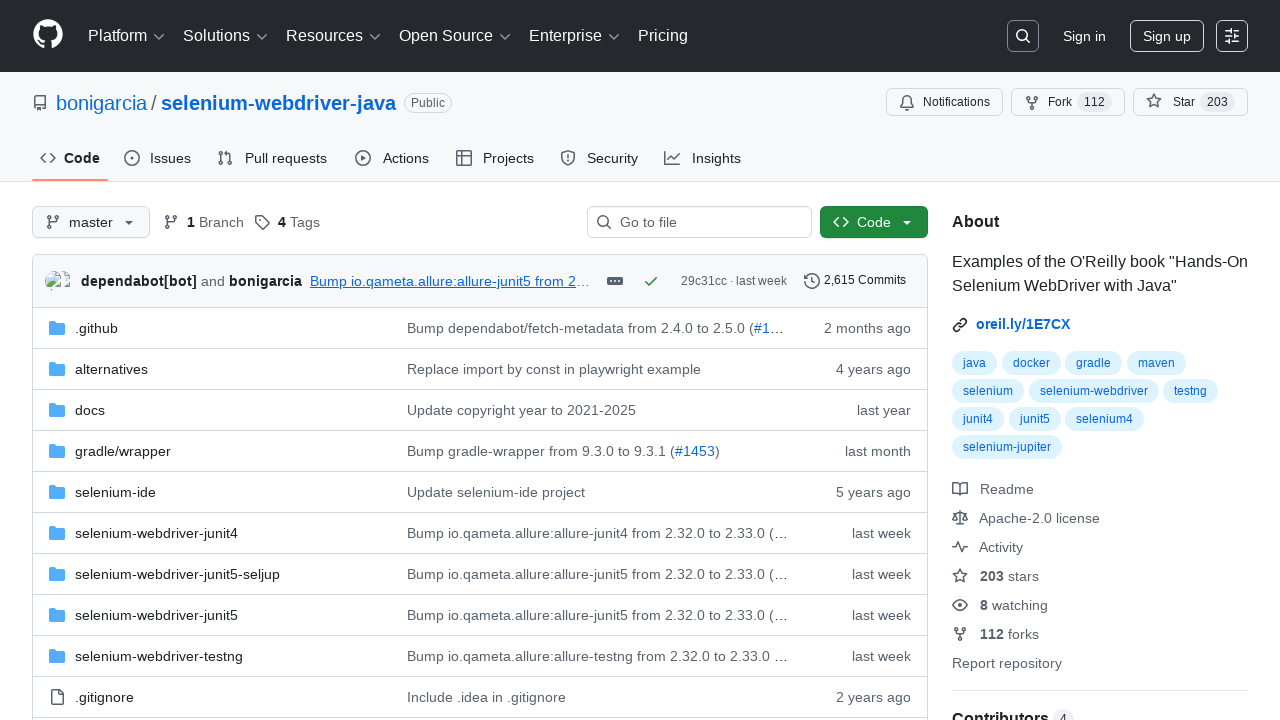

Verified JavaScript argument passing - assertion passed
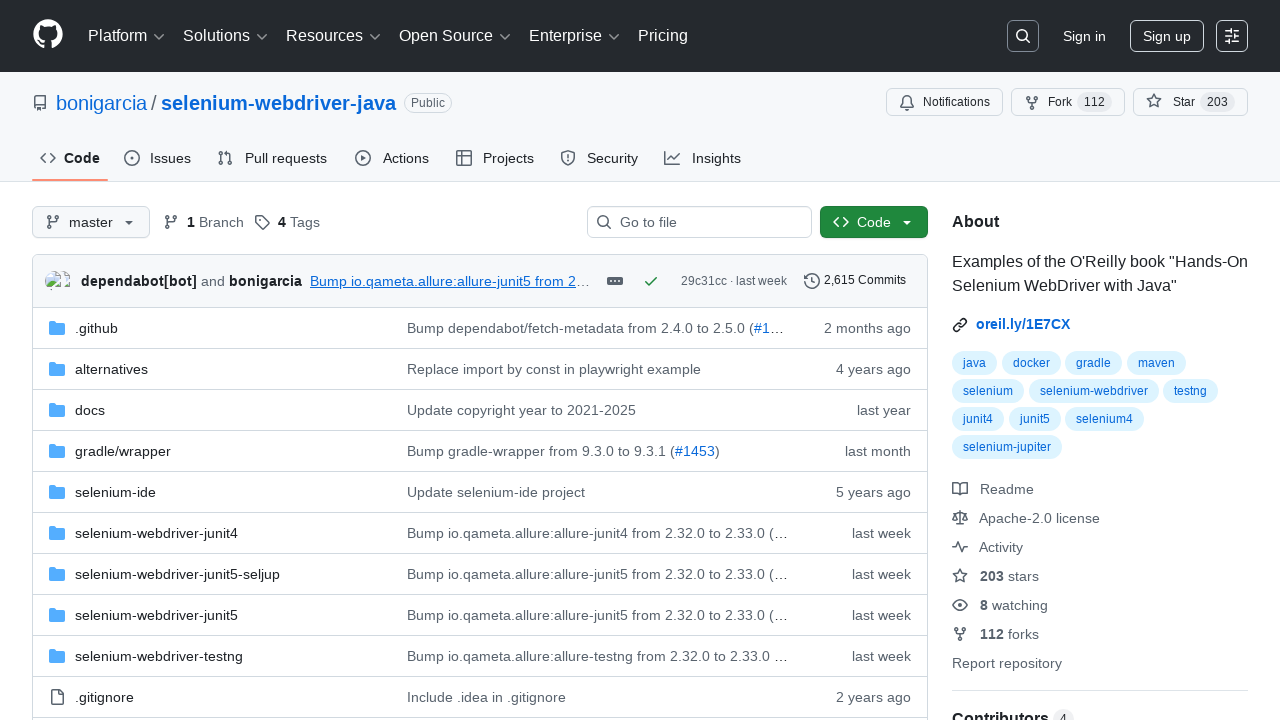

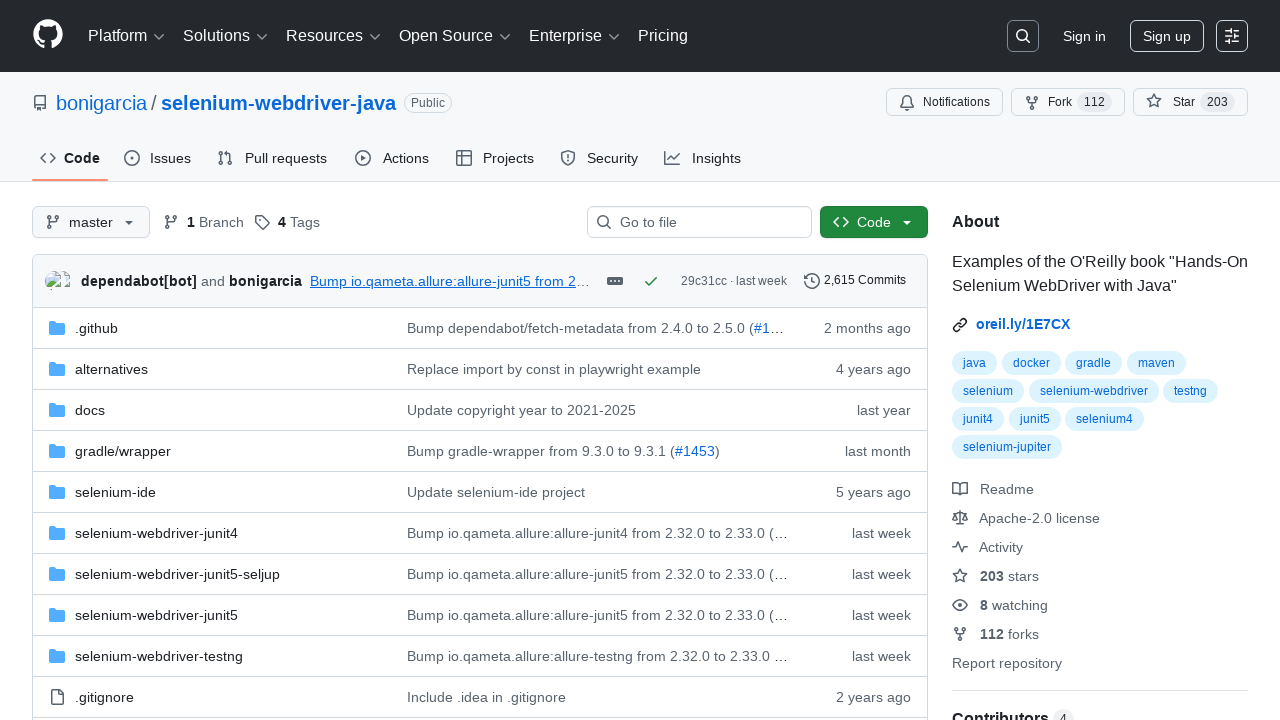